Navigates to Douban movie sci-fi rankings page and scrolls to the bottom to trigger lazy loading of more content

Starting URL: https://movie.douban.com/typerank?type_name=%E7%A7%91%E5%B9%BB&type=17&interval_id=100:90&action=

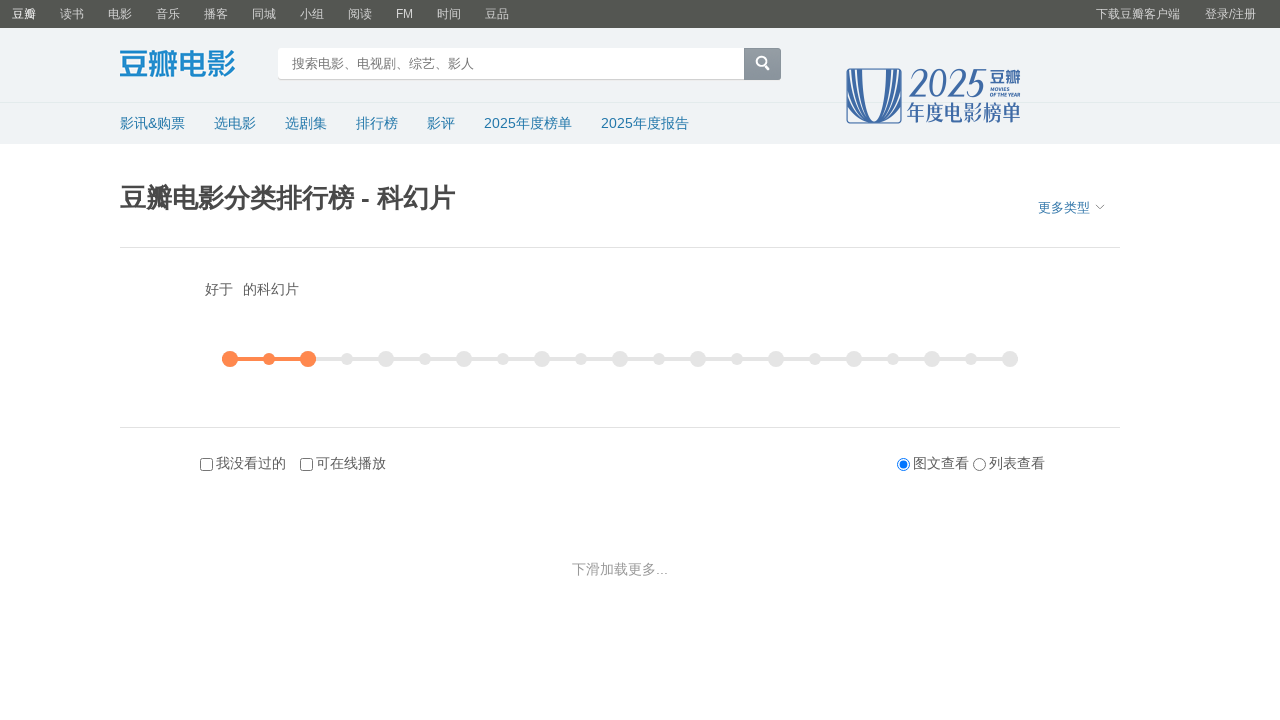

Scrolled to bottom of page to trigger lazy loading
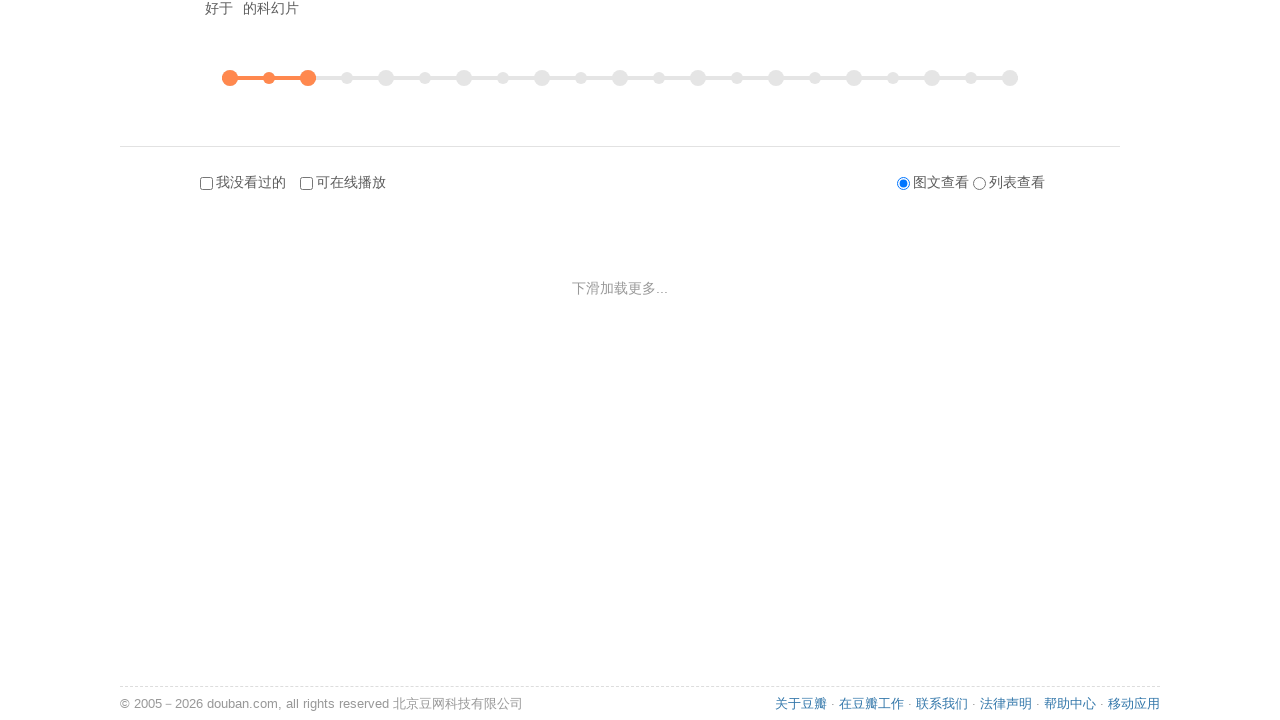

Waited 3 seconds for additional movie content to load
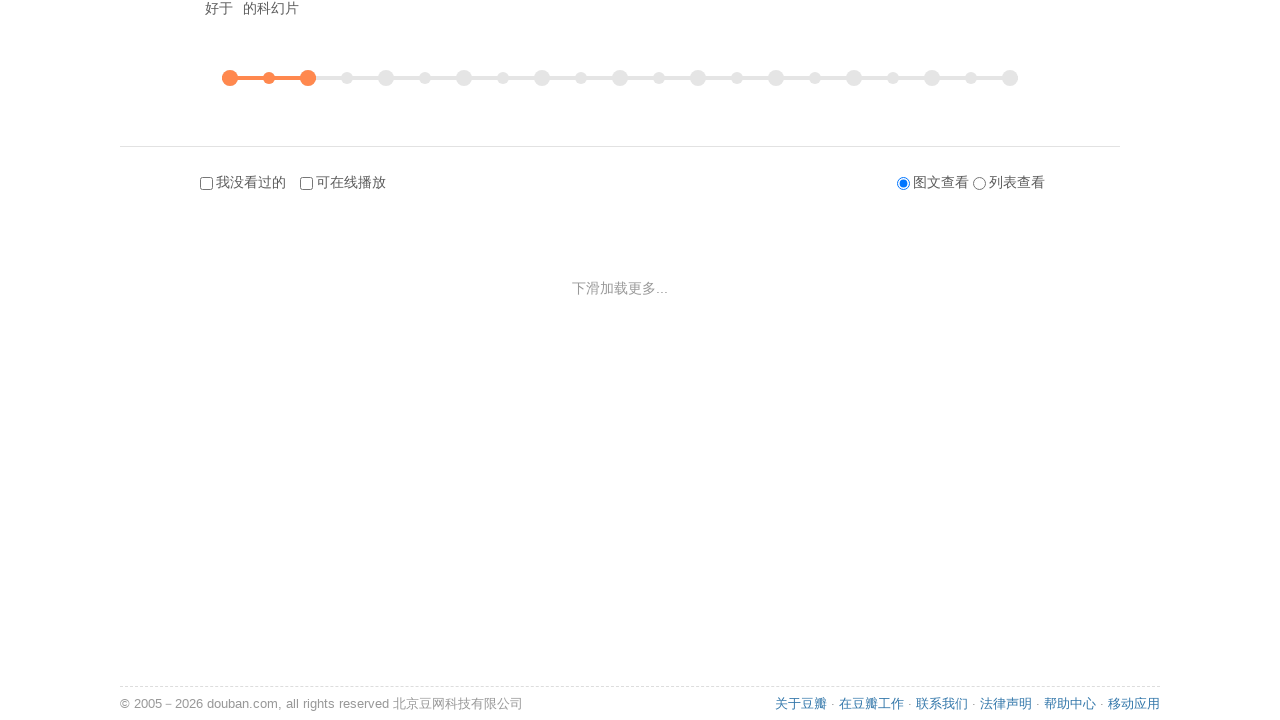

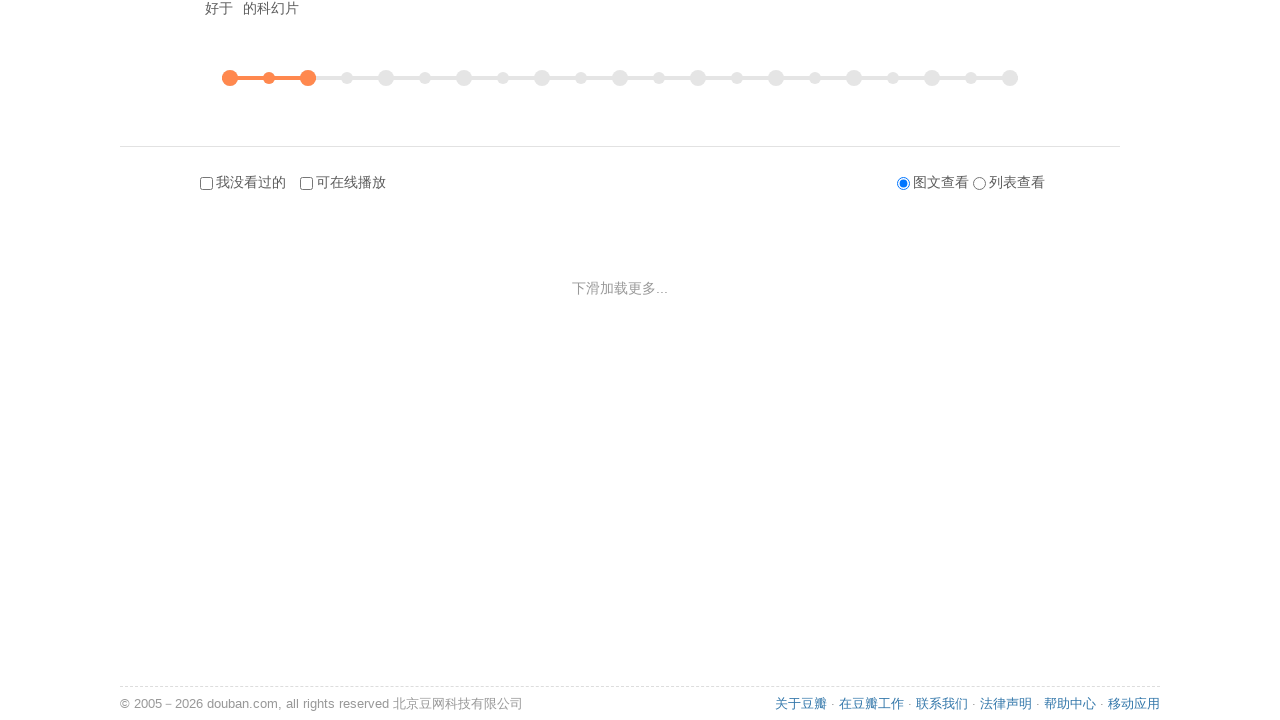